Navigates to jQuery UI droppable demo page and waits for the draggable and droppable elements to be present. The original script had drag-and-drop code commented out, so I'm including the intended drag-and-drop functionality.

Starting URL: http://jqueryui.com/resources/demos/droppable/default.html

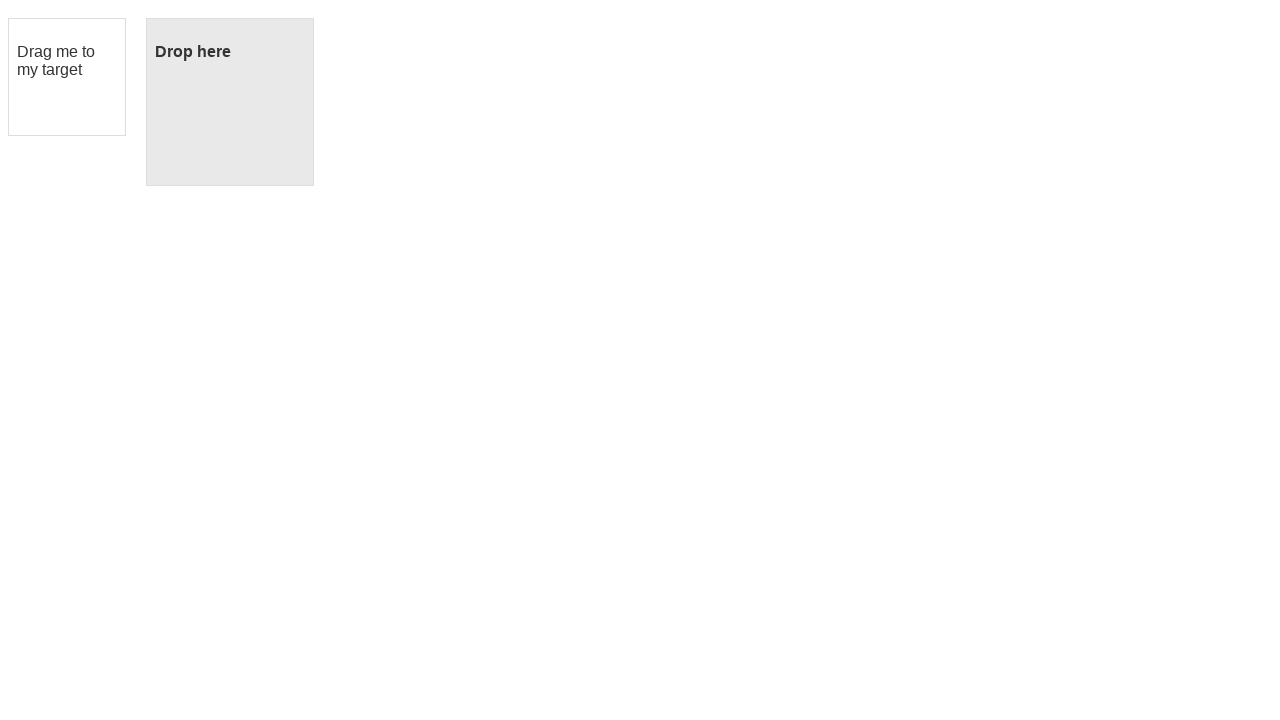

Navigated to jQuery UI droppable demo page
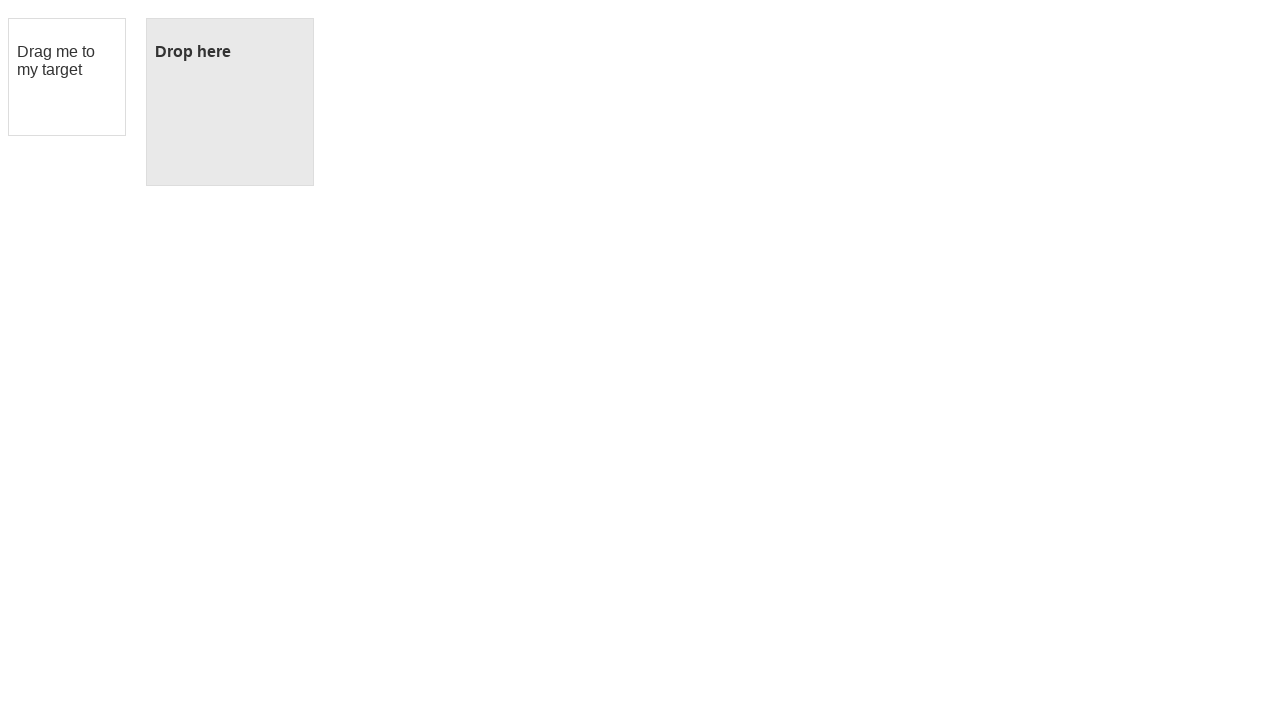

Draggable element (#draggable) is present
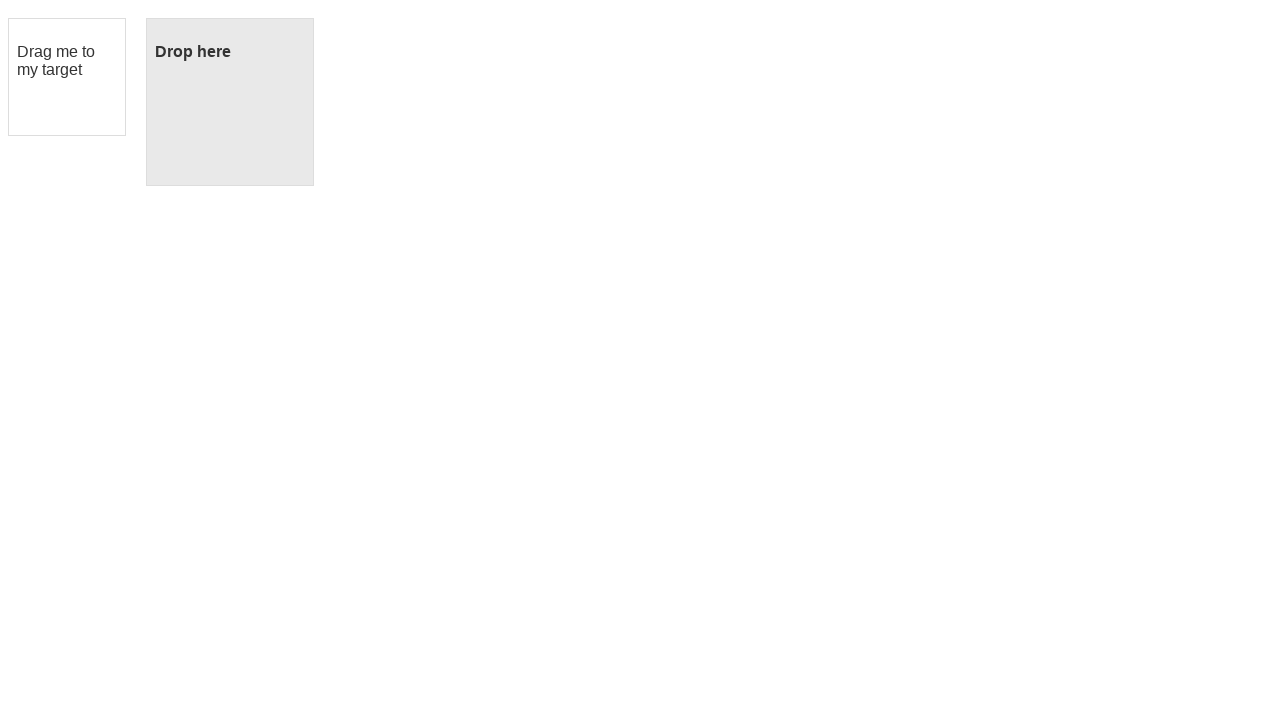

Droppable element (#droppable) is present
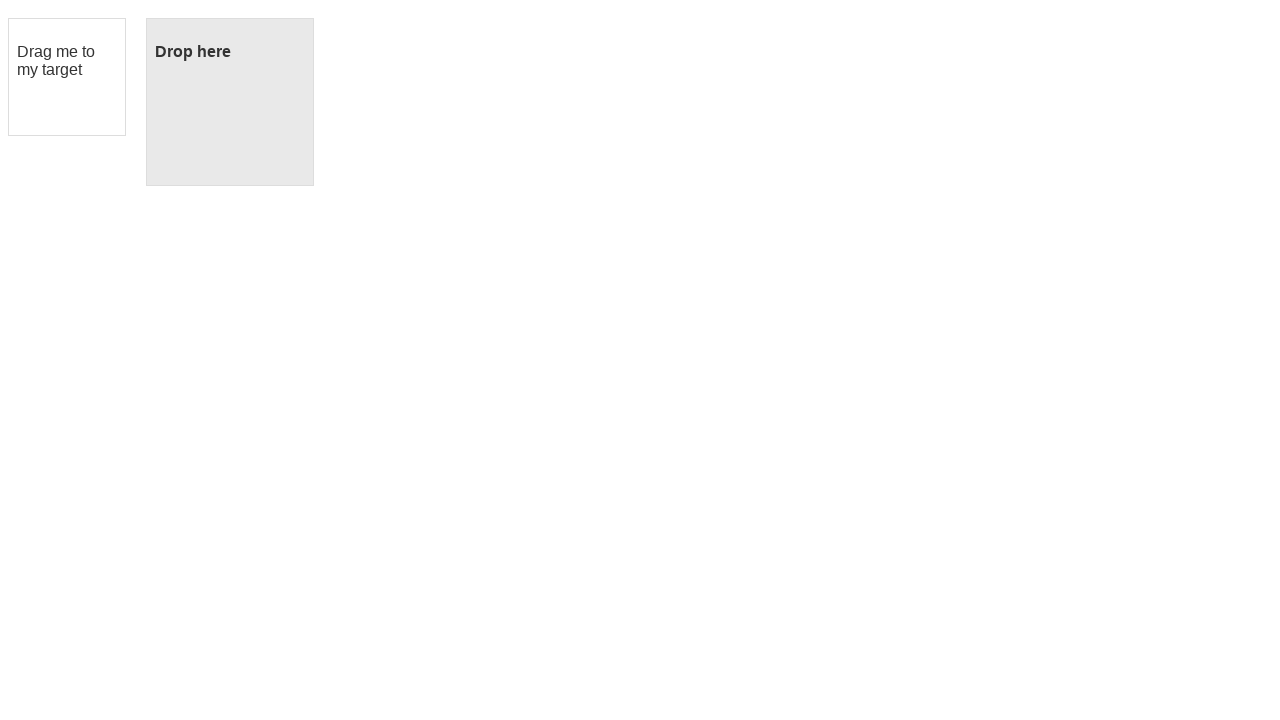

Dragged #draggable element to #droppable element at (230, 102)
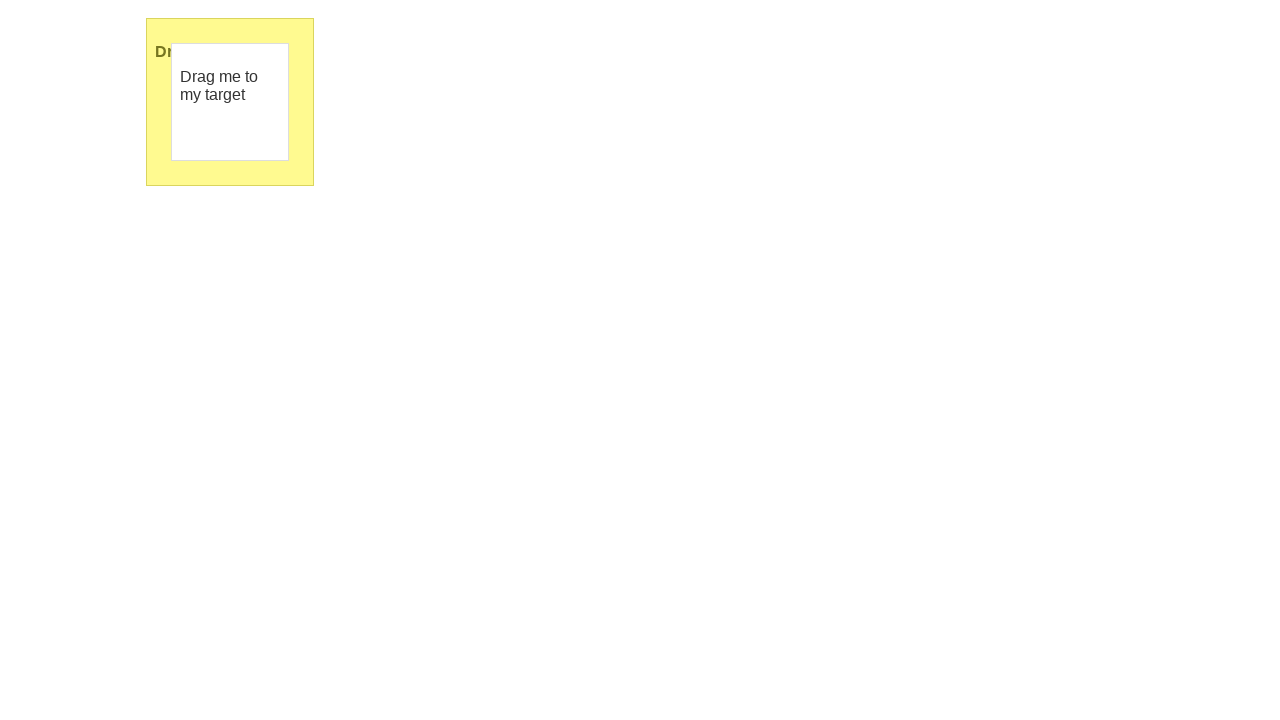

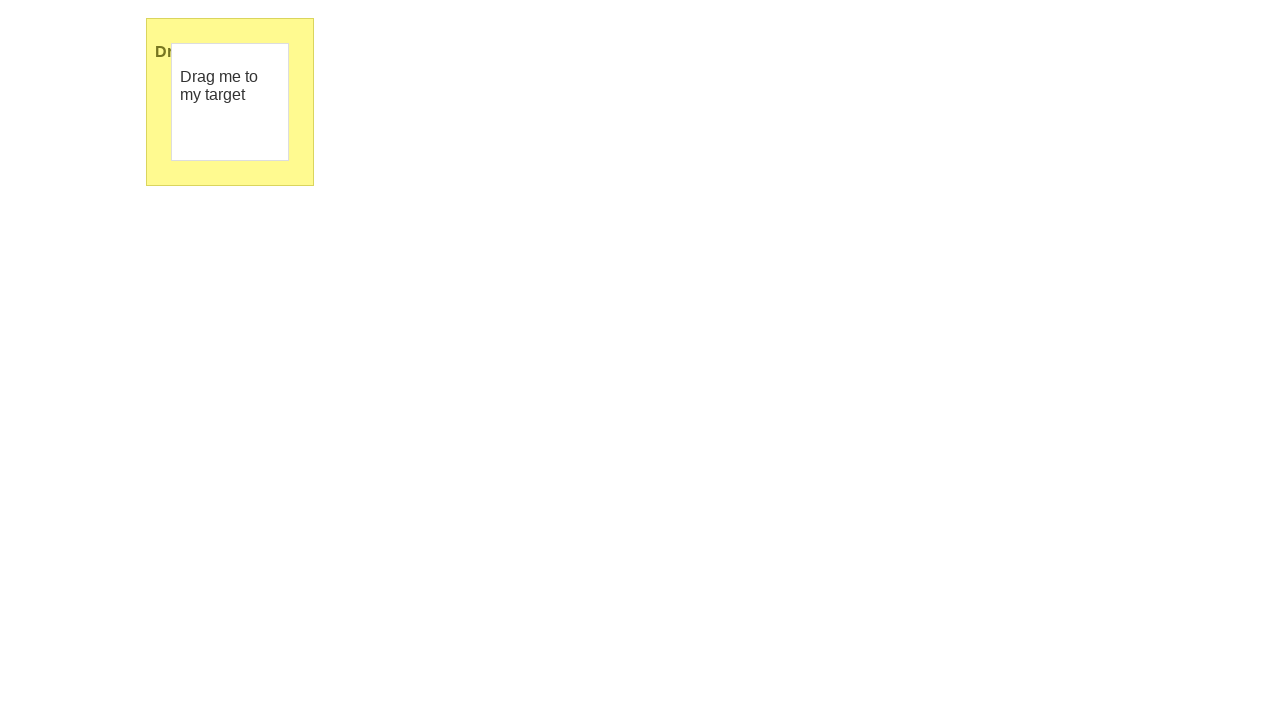